Tests a math challenge form by reading a value from the page, calculating a mathematical result, filling in the answer, checking a checkbox, selecting a radio button, and submitting the form.

Starting URL: https://suninjuly.github.io/math.html

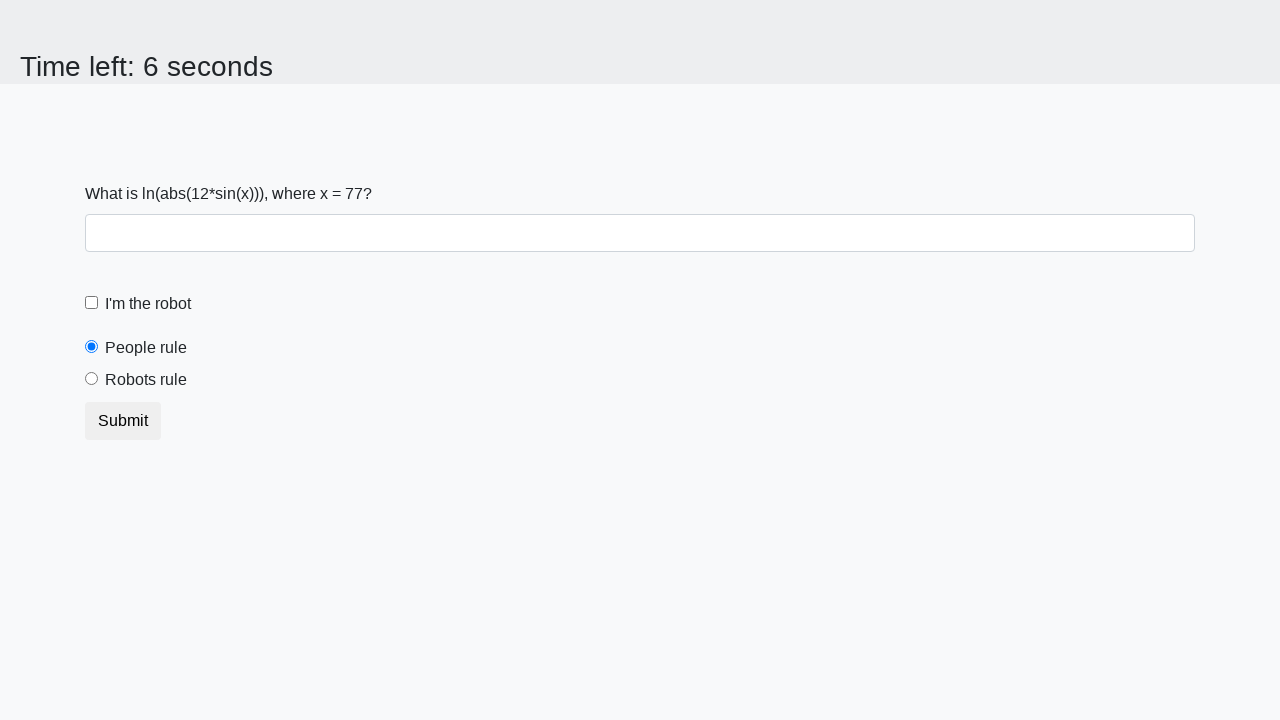

Located the x value element on the page
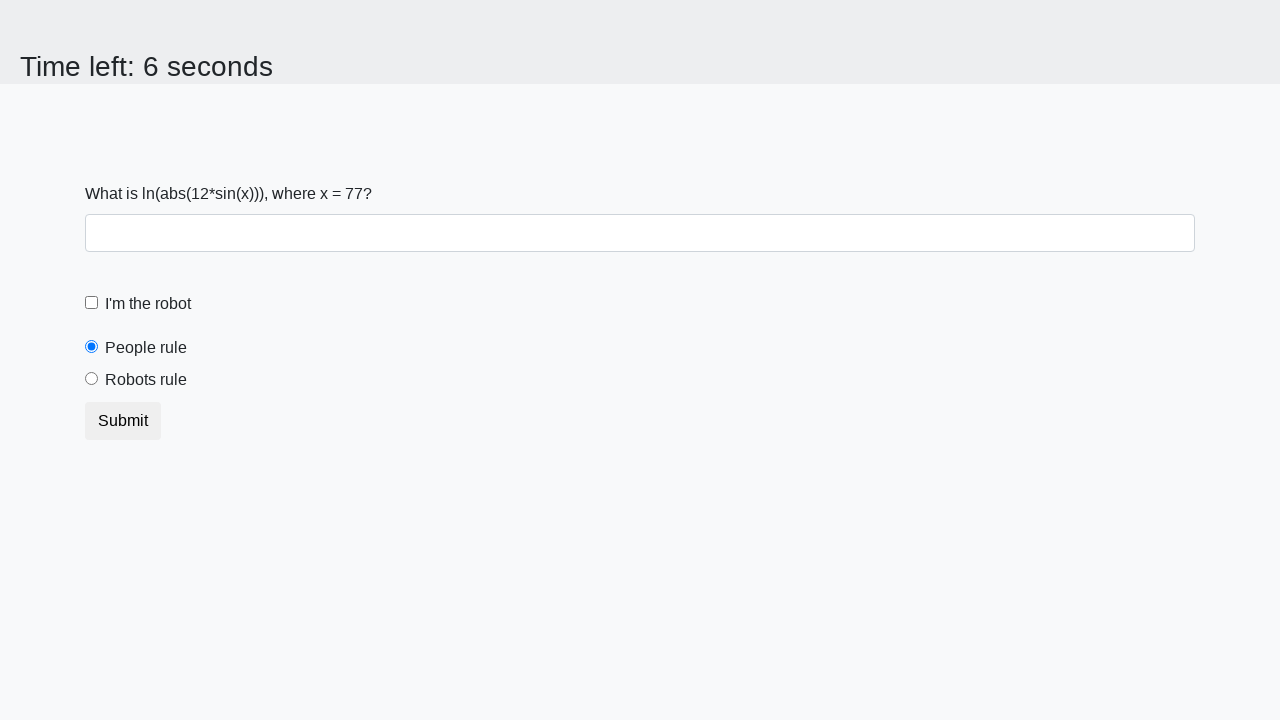

Read x value from page: 77
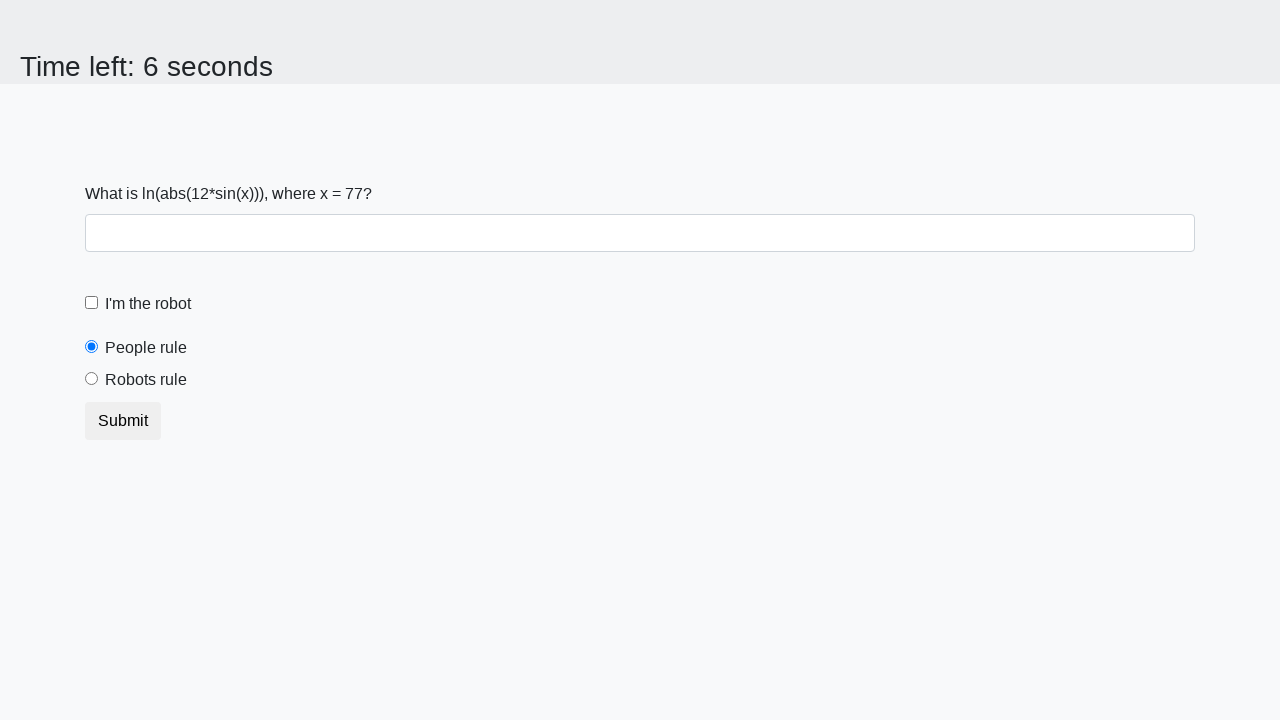

Calculated answer using math formula: 2.4844266932079972
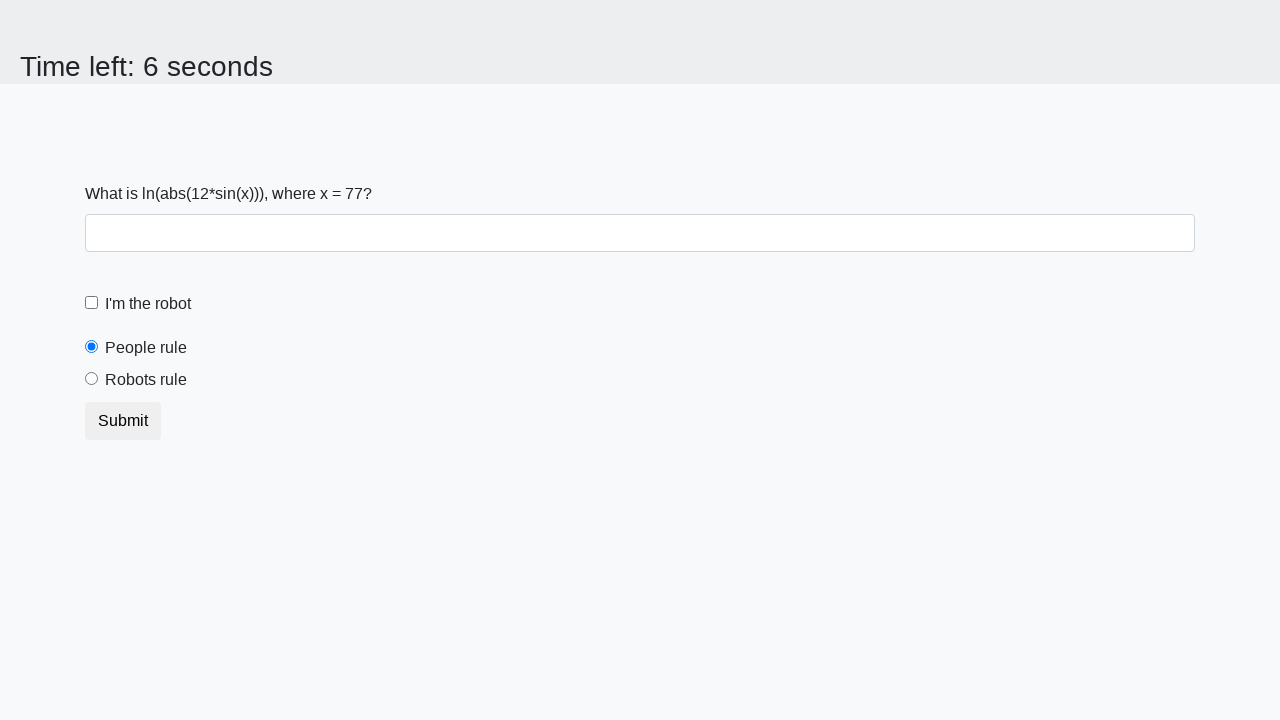

Filled answer field with calculated value: 2.4844266932079972 on #answer
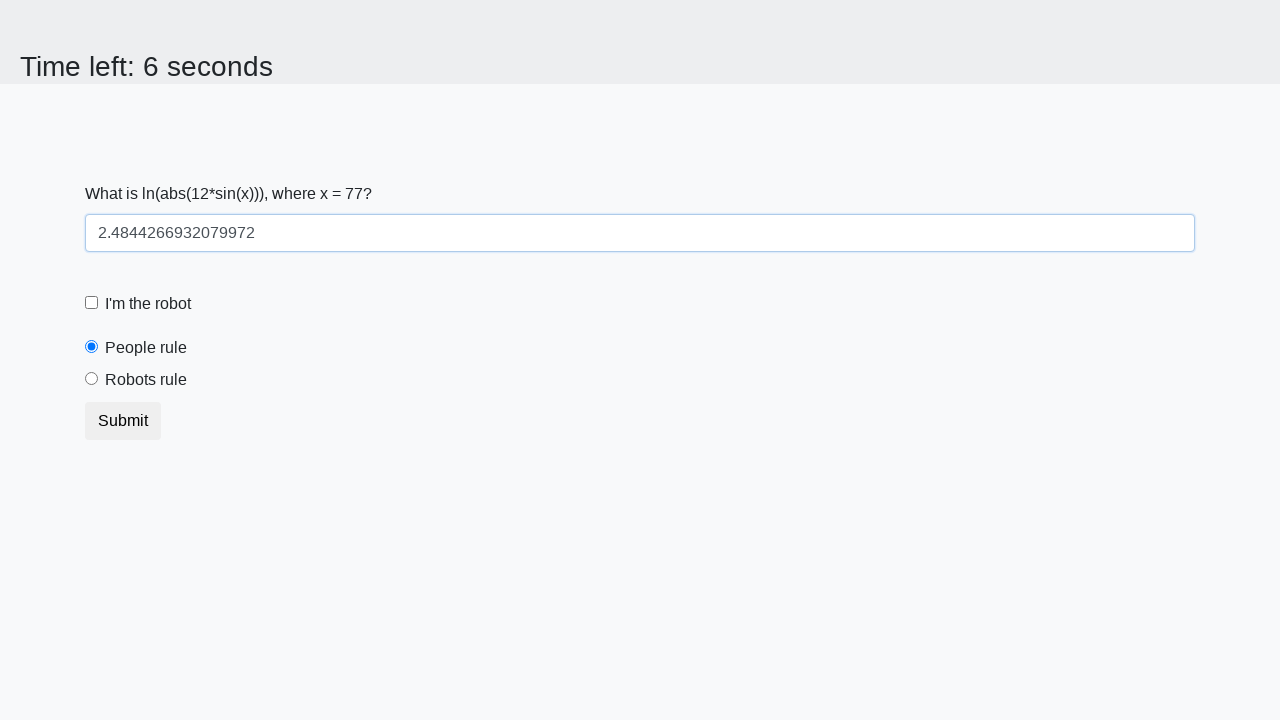

Clicked the robot checkbox at (92, 303) on #robotCheckbox
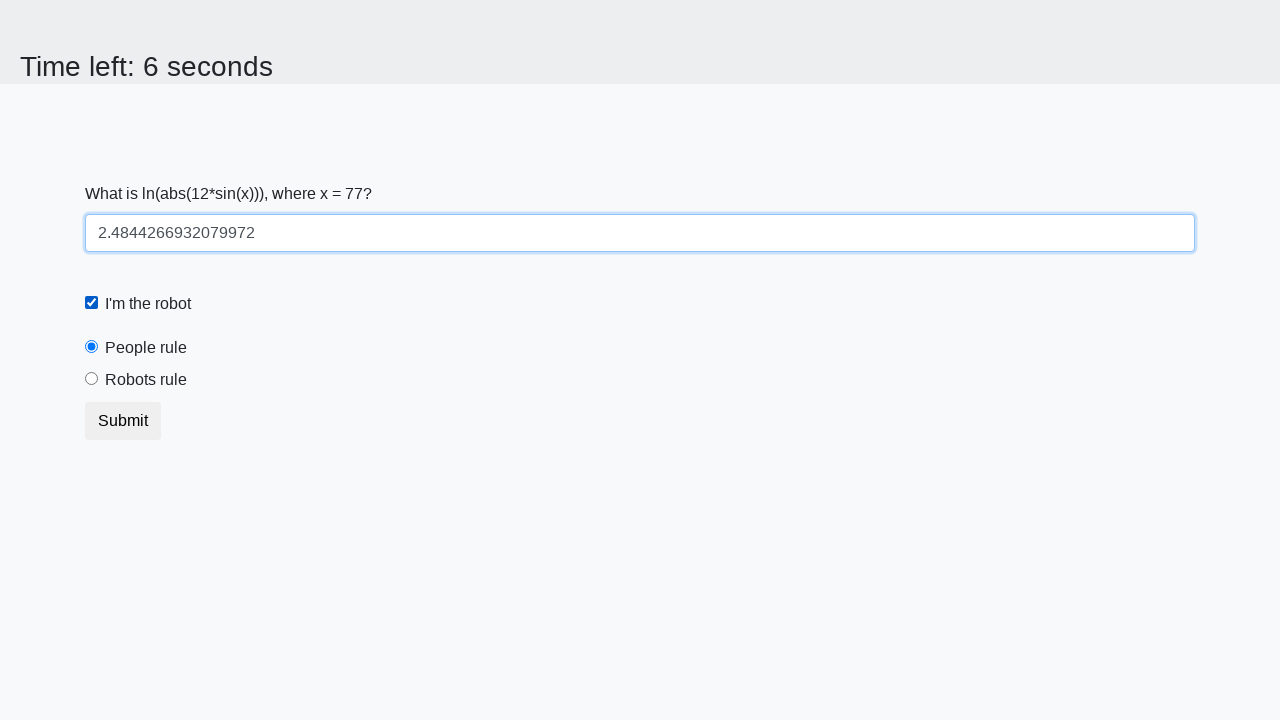

Selected the robots rule radio button at (92, 379) on #robotsRule
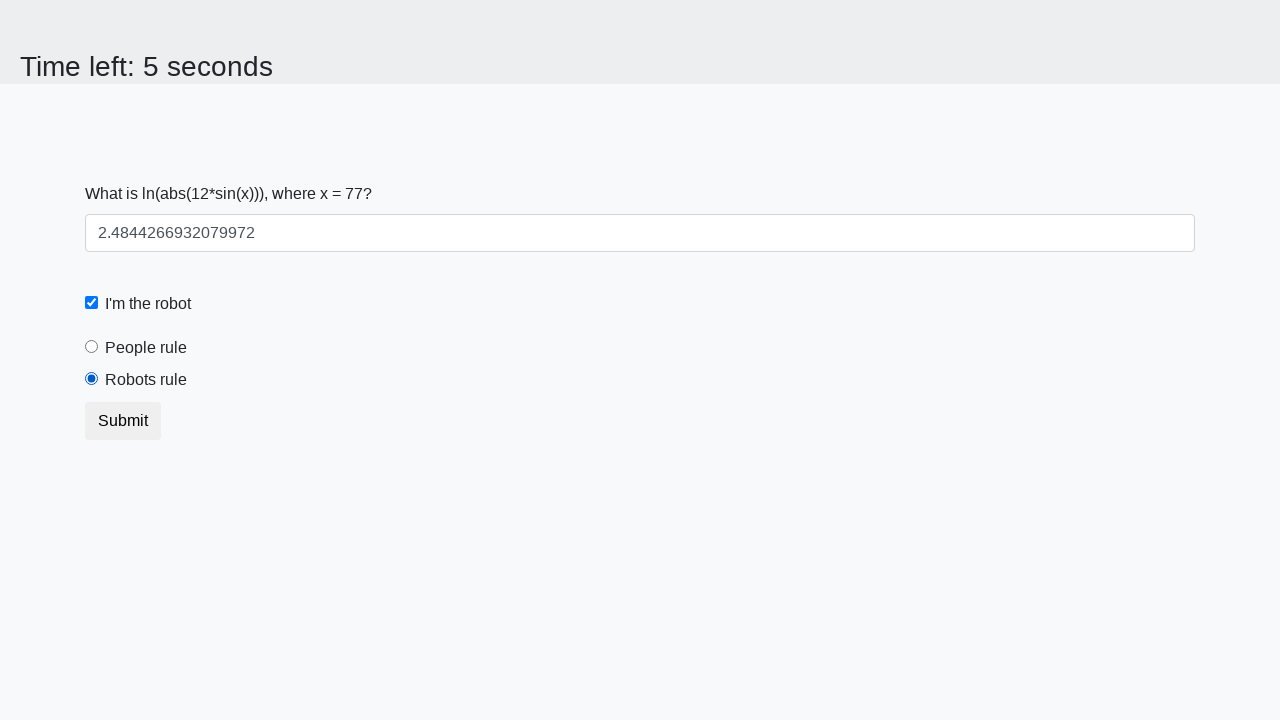

Clicked the submit button to complete the math challenge at (123, 421) on .btn
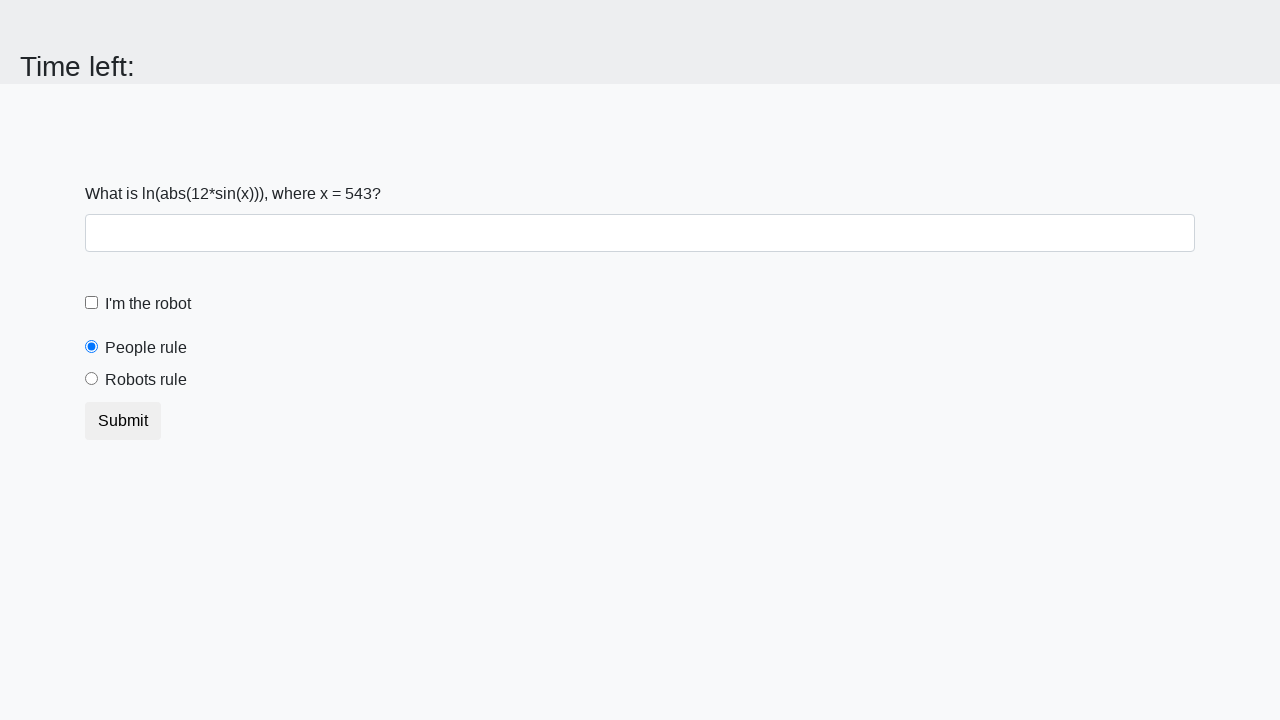

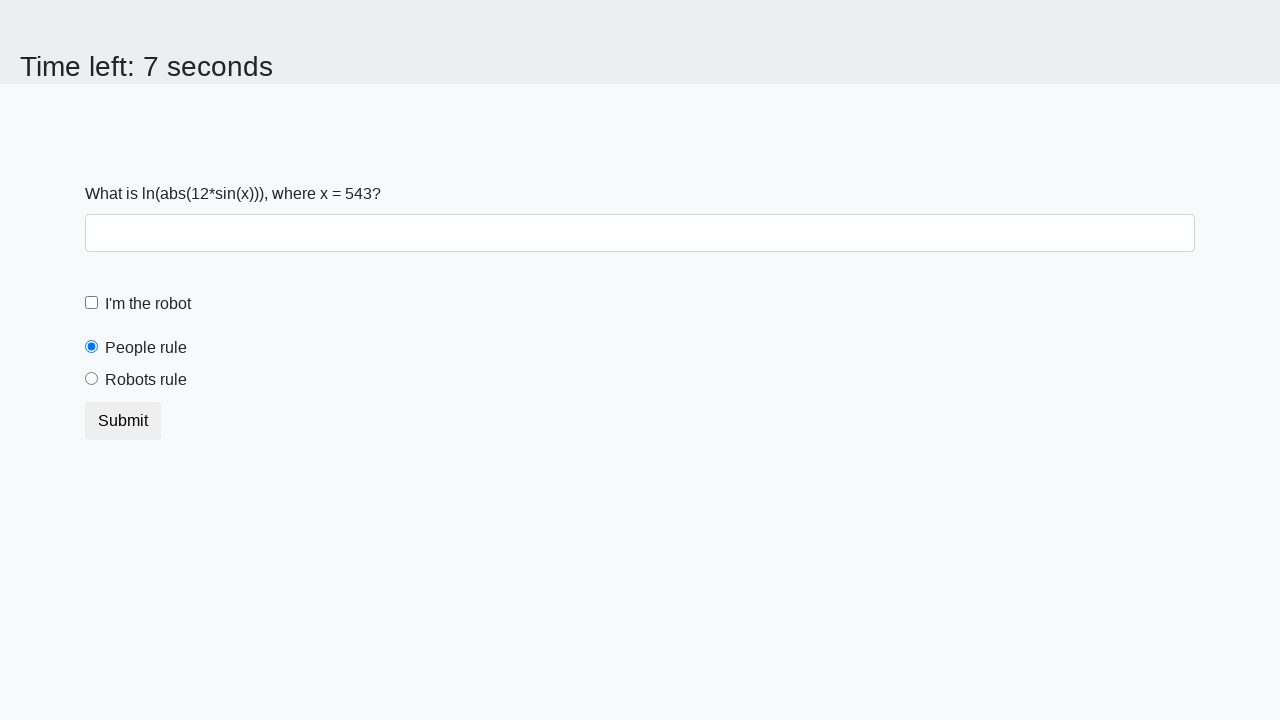